Tests simple JavaScript alert handling by clicking a button that triggers an alert and accepting it

Starting URL: https://demoqa.com/alerts

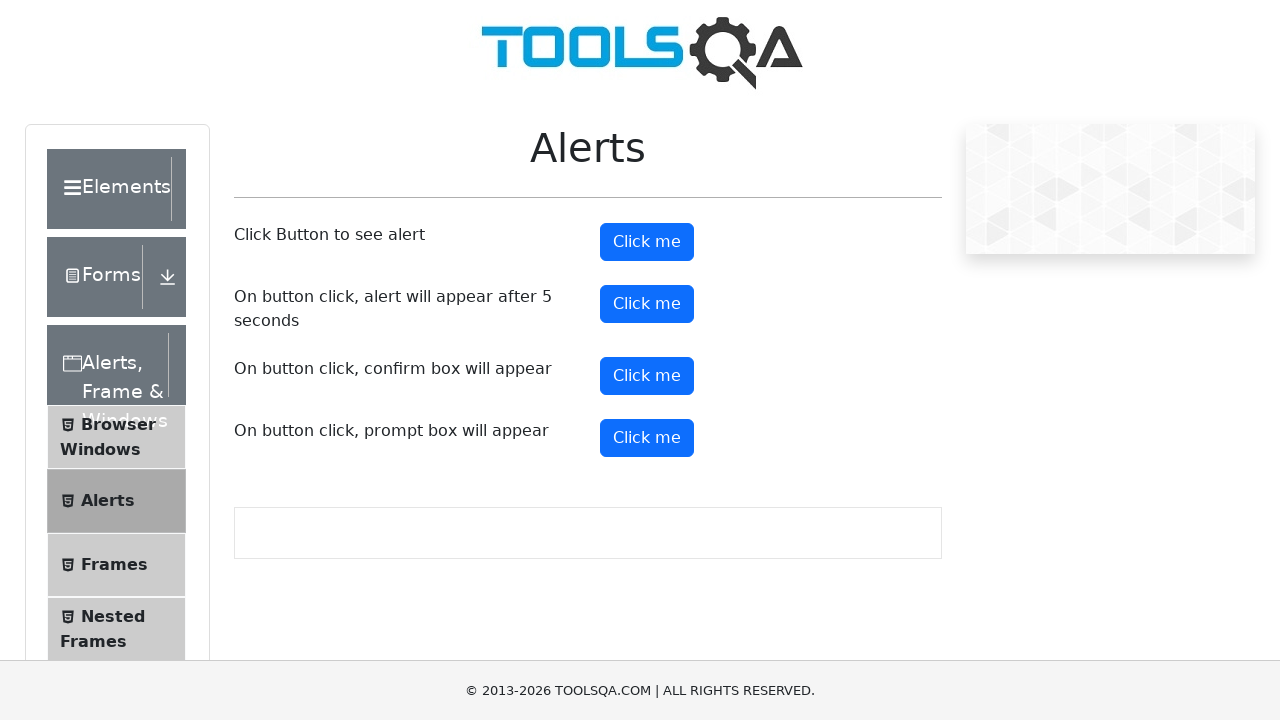

Navigated to alerts demo page
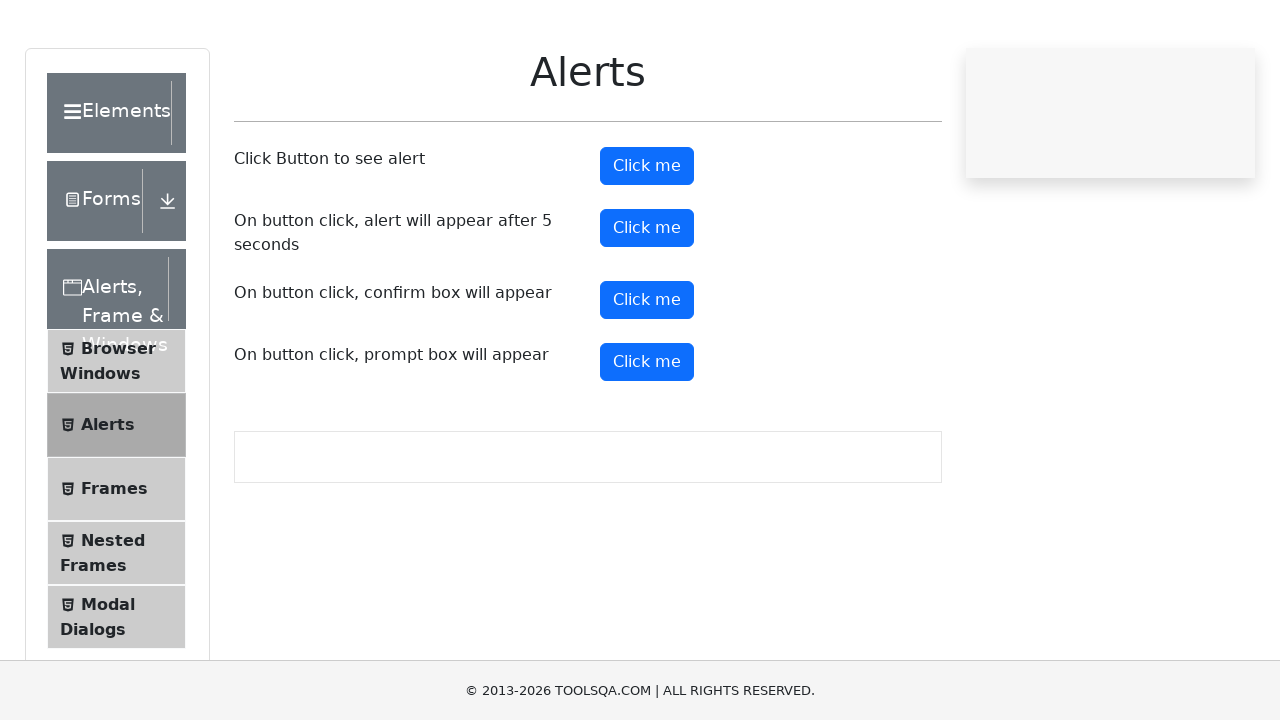

Clicked alert button to trigger simple alert at (647, 242) on #alertButton
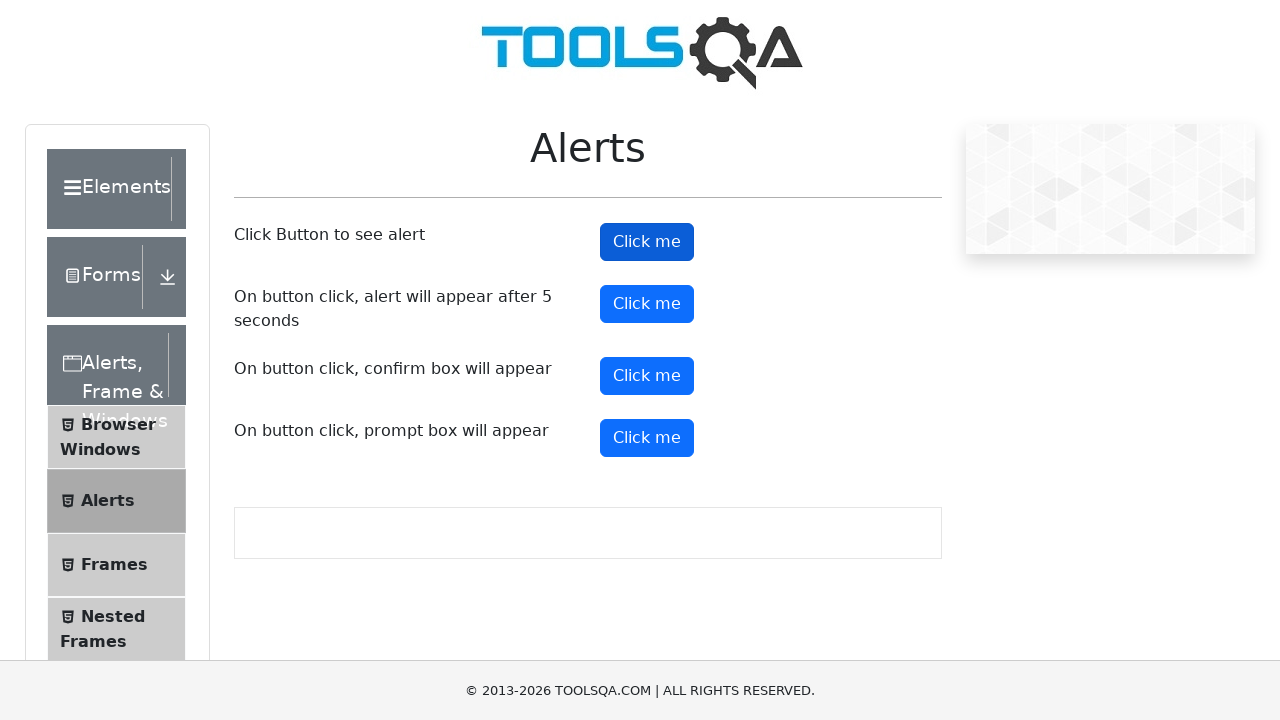

Set up dialog handler to accept alerts
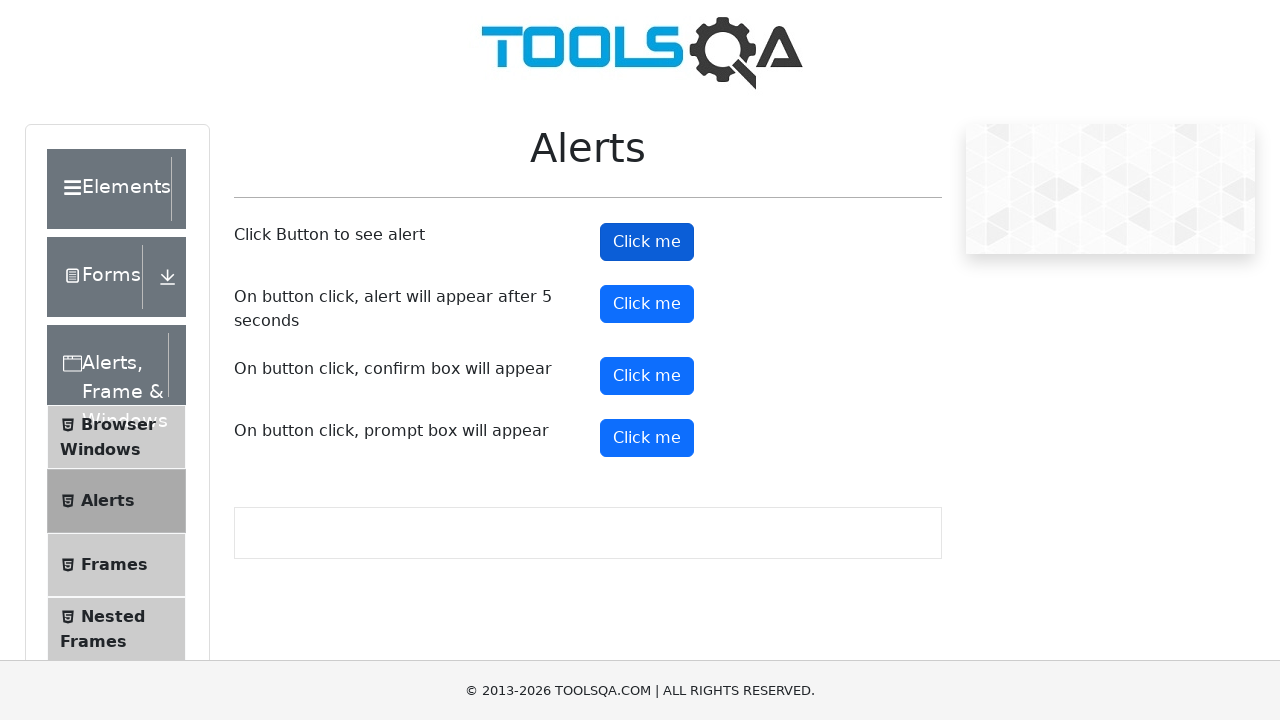

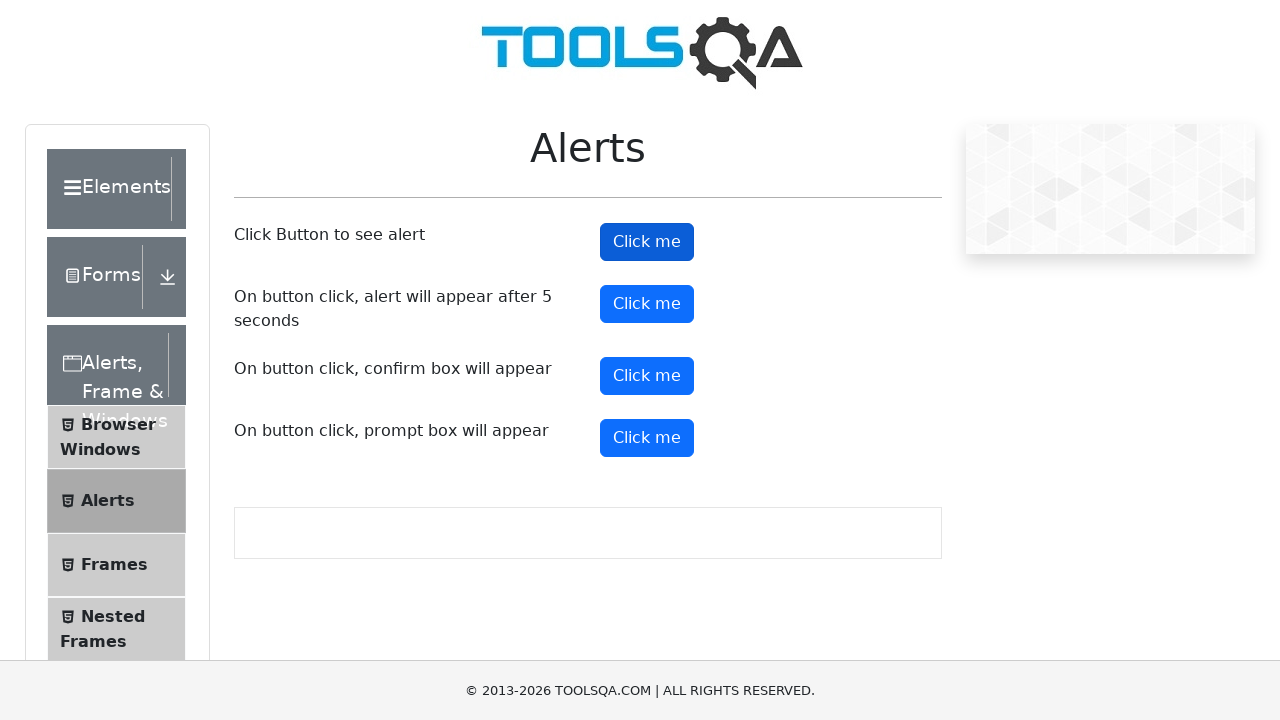